Tests handling of JavaScript prompt dialog by entering text and accepting

Starting URL: https://testautomationpractice.blogspot.com/

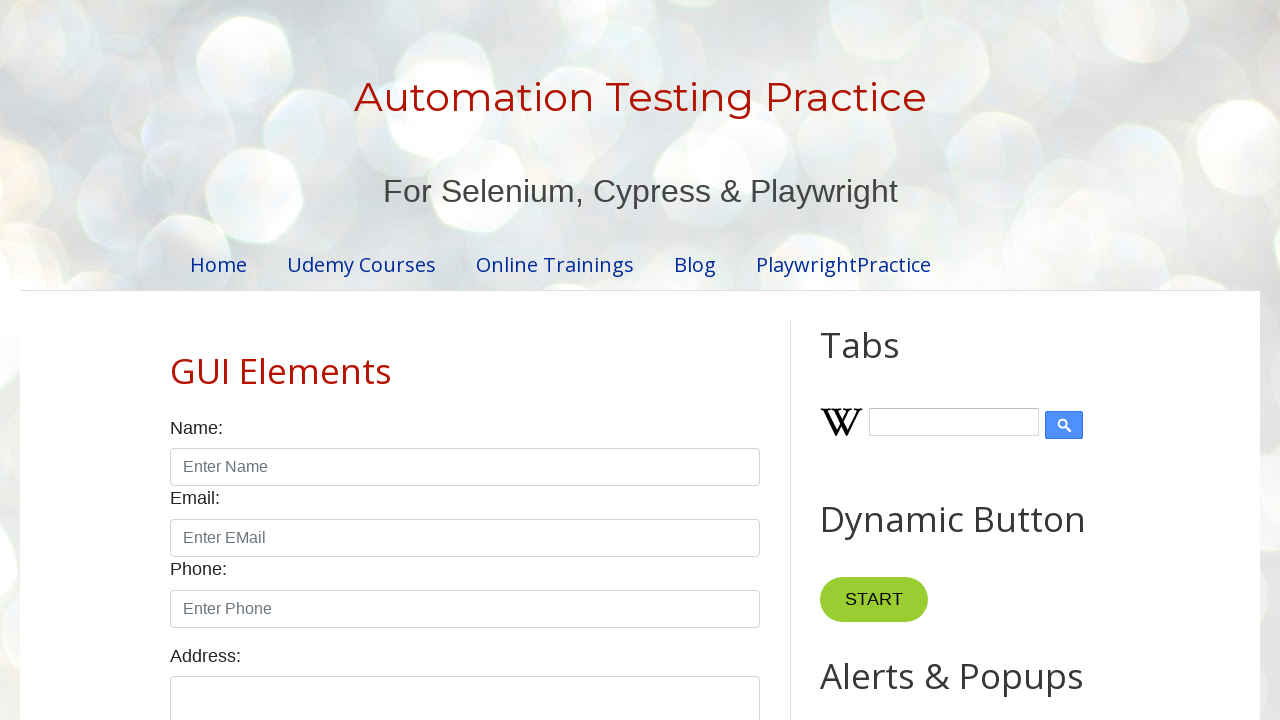

Set up dialog handler to accept prompt with text 'HARI'
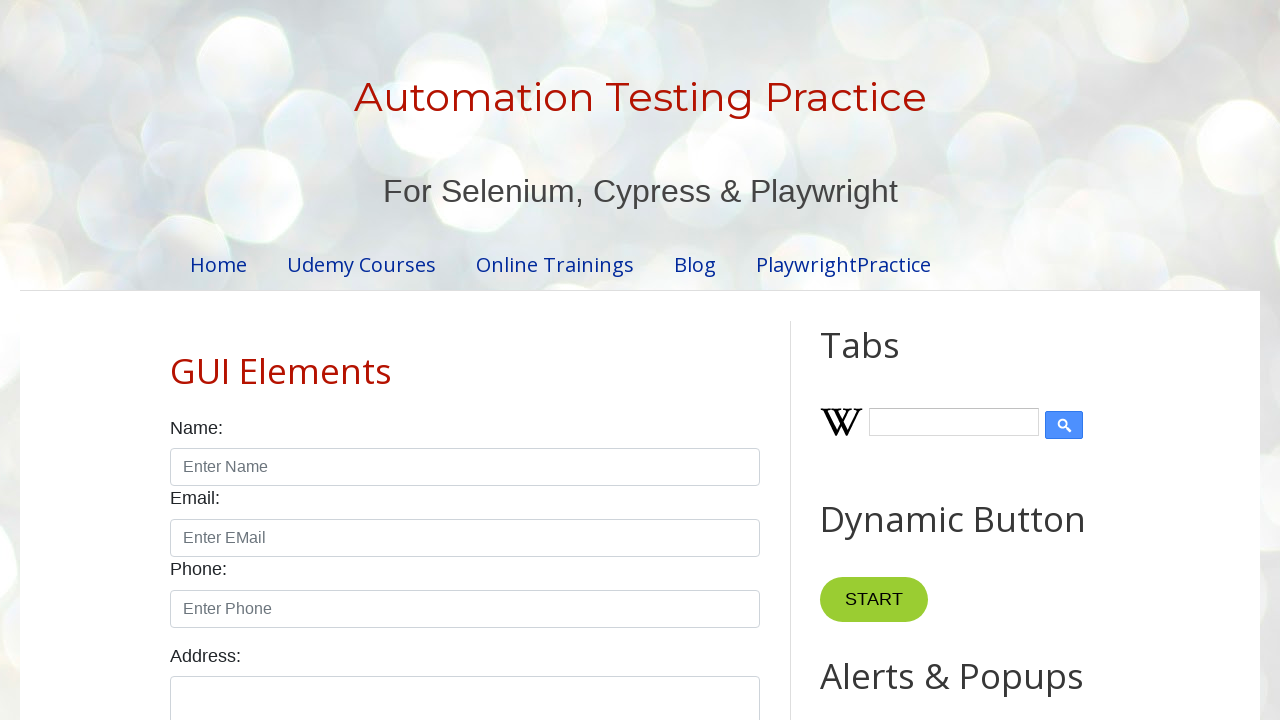

Clicked prompt button to trigger dialog at (890, 360) on #promptBtn
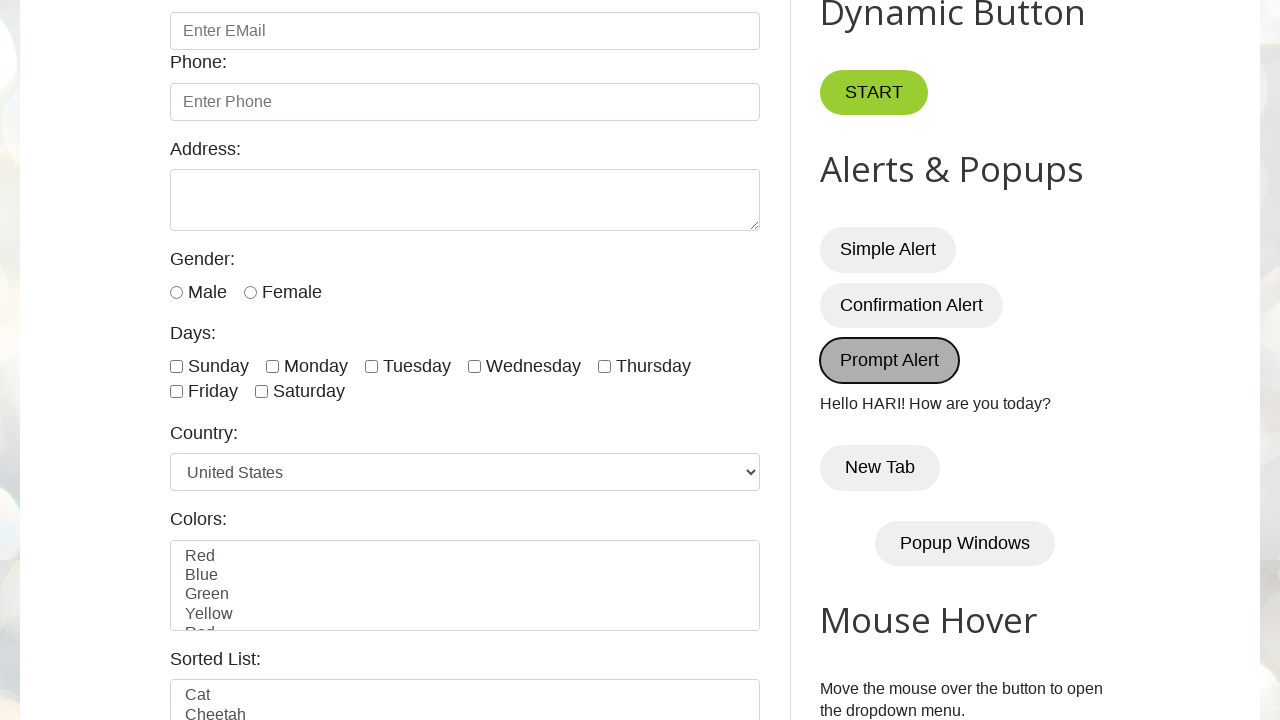

Waited for demo element to appear
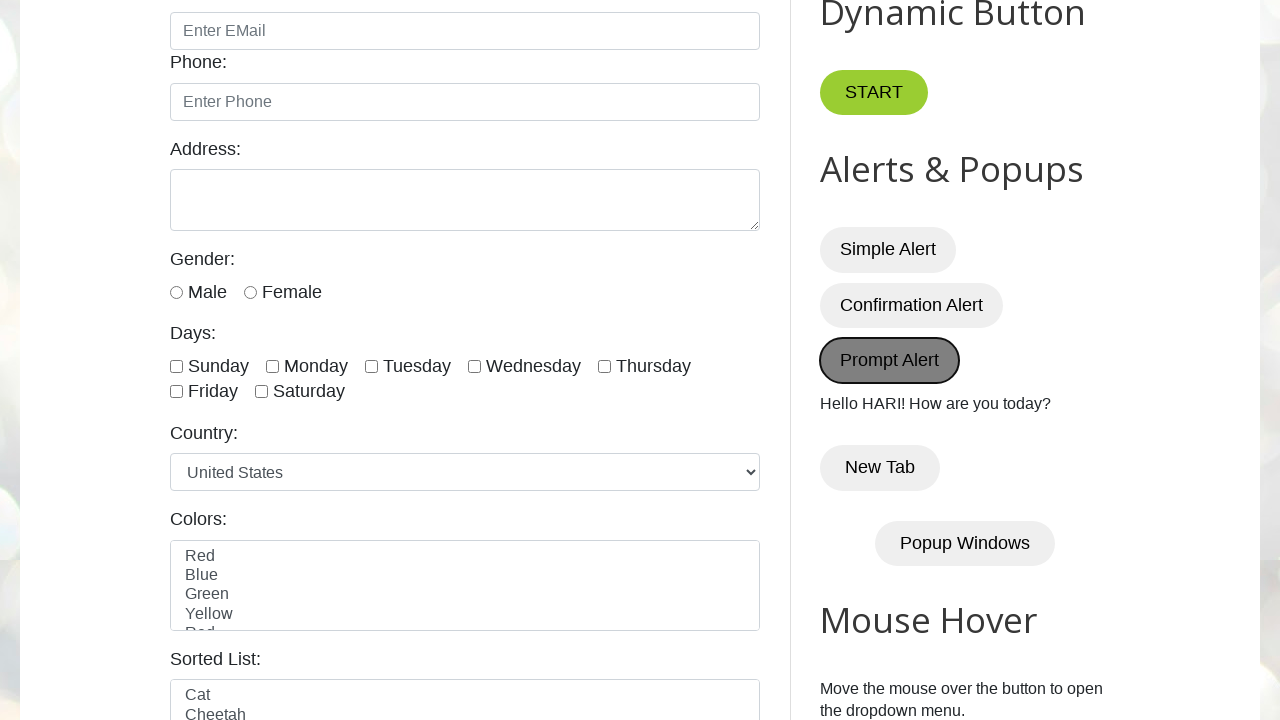

Verified that 'HARI' is present in the demo element text
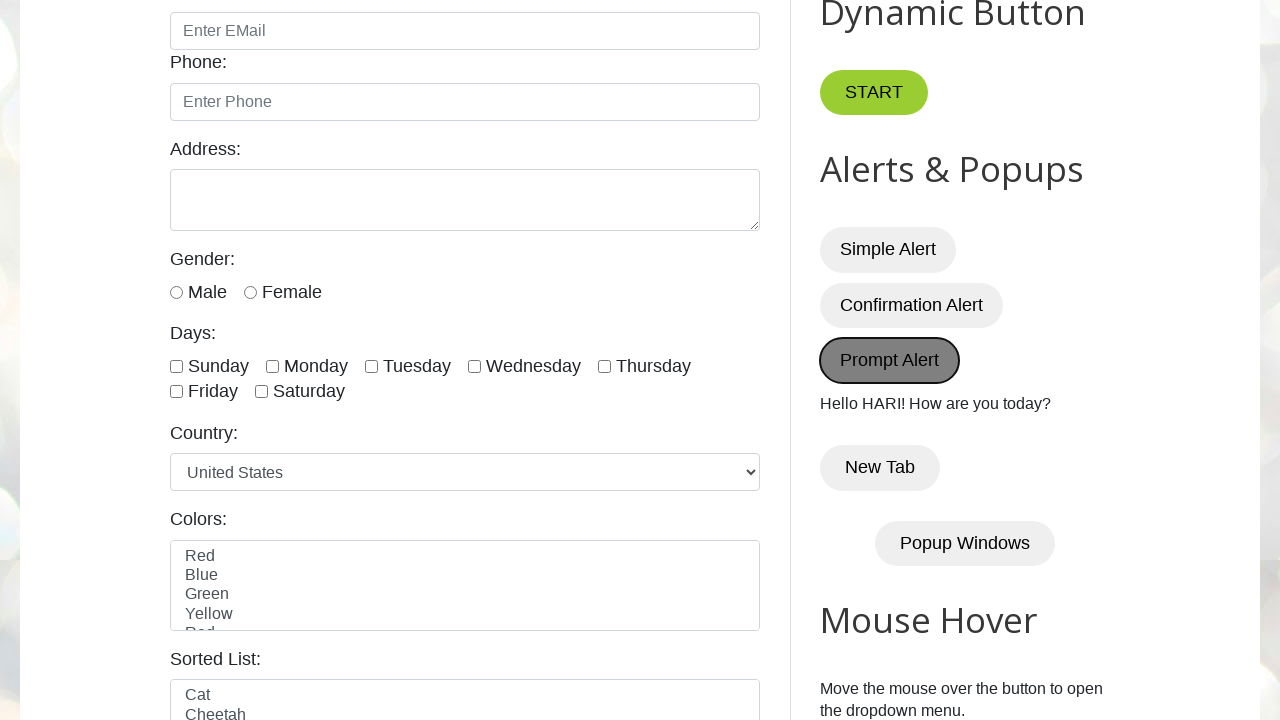

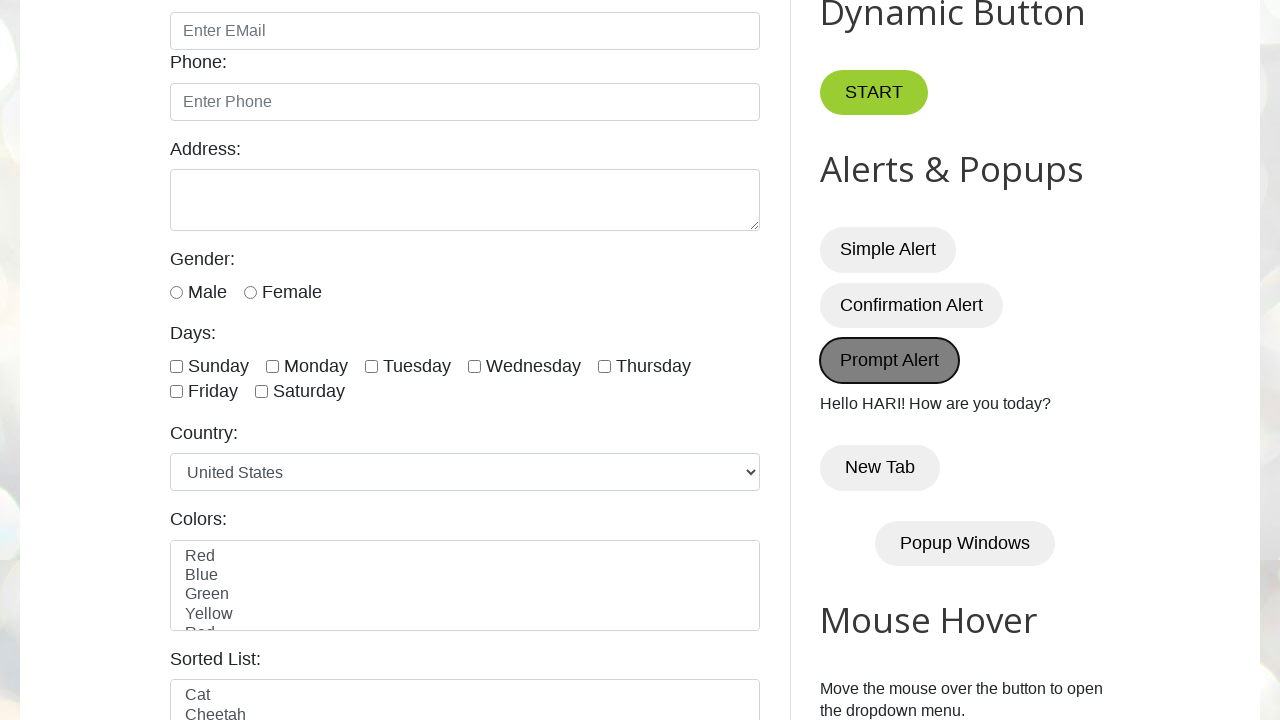